Tests the Python.org search functionality by entering "pycon" as a search query and submitting the form, then verifying results are found

Starting URL: http://www.python.org

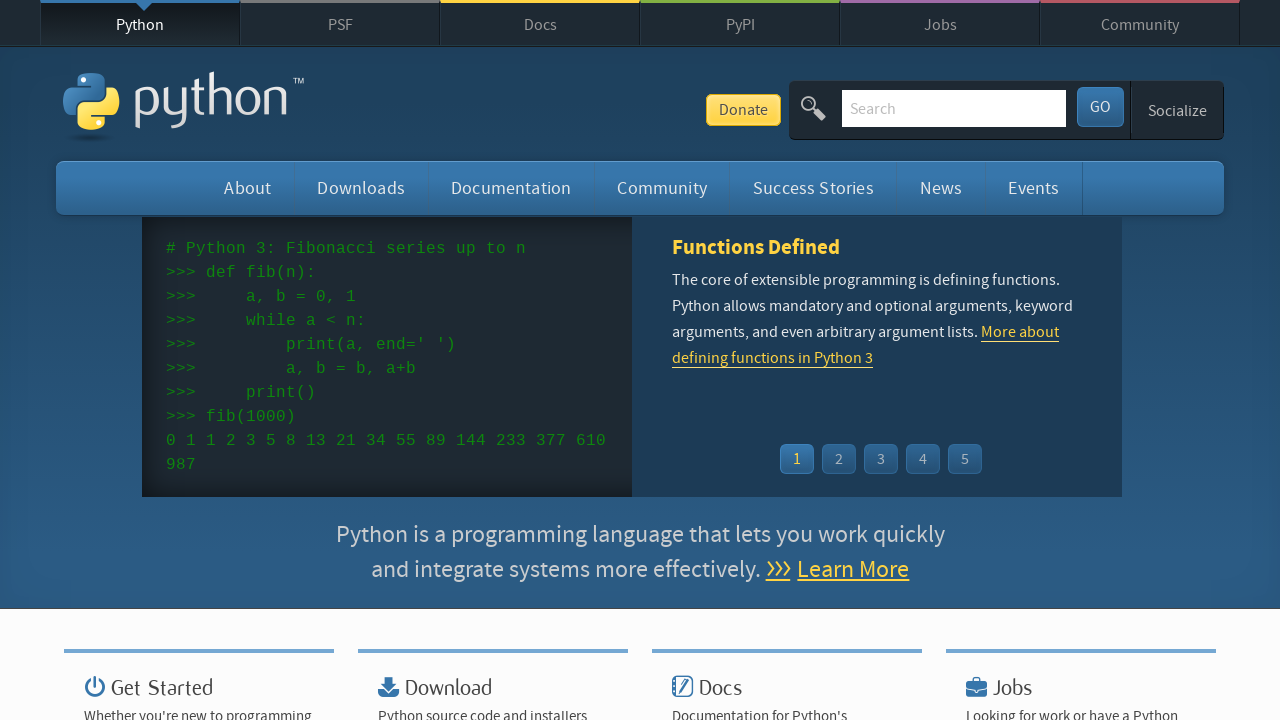

Verified page title contains 'Python'
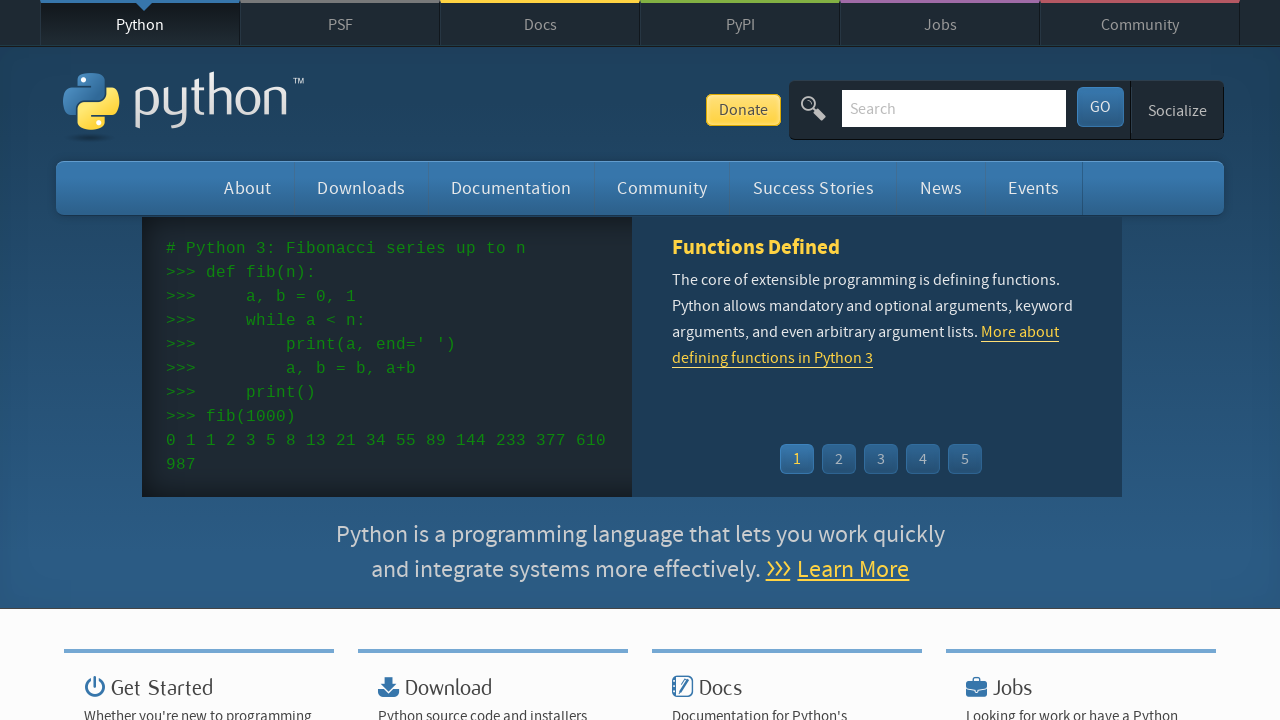

Entered 'pycon' in search field on input[name='q']
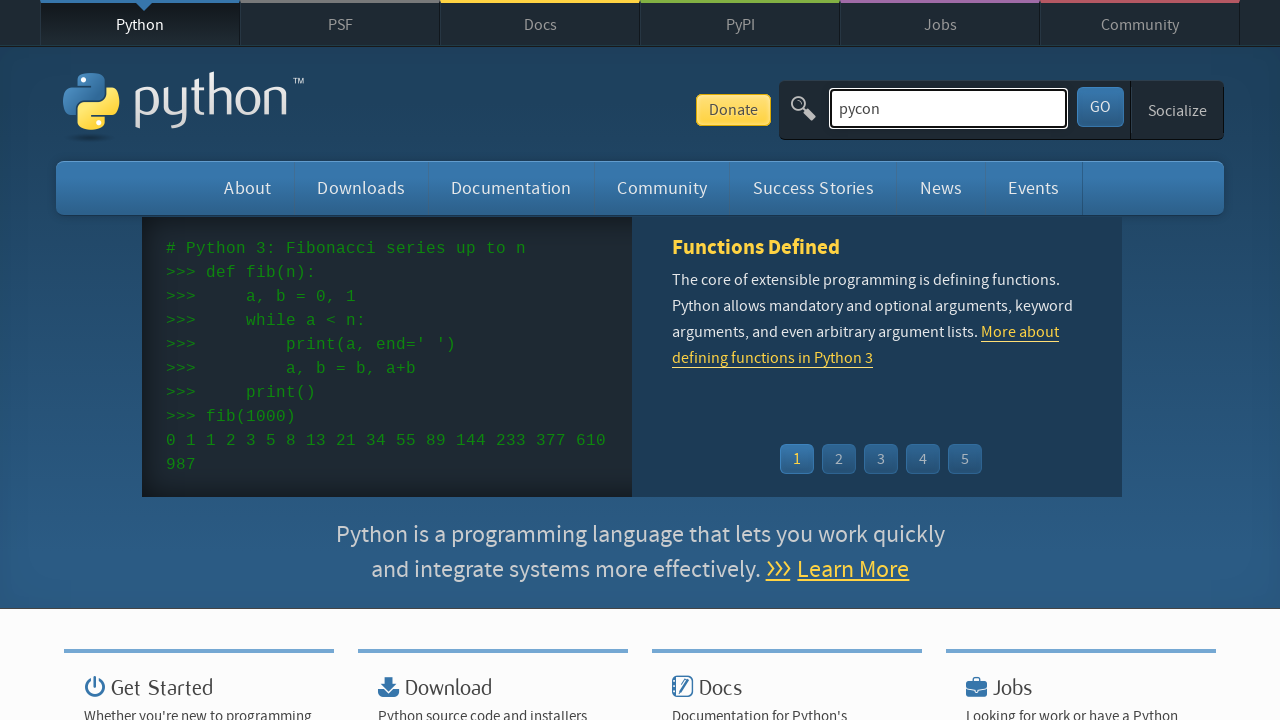

Submitted search form by pressing Enter on input[name='q']
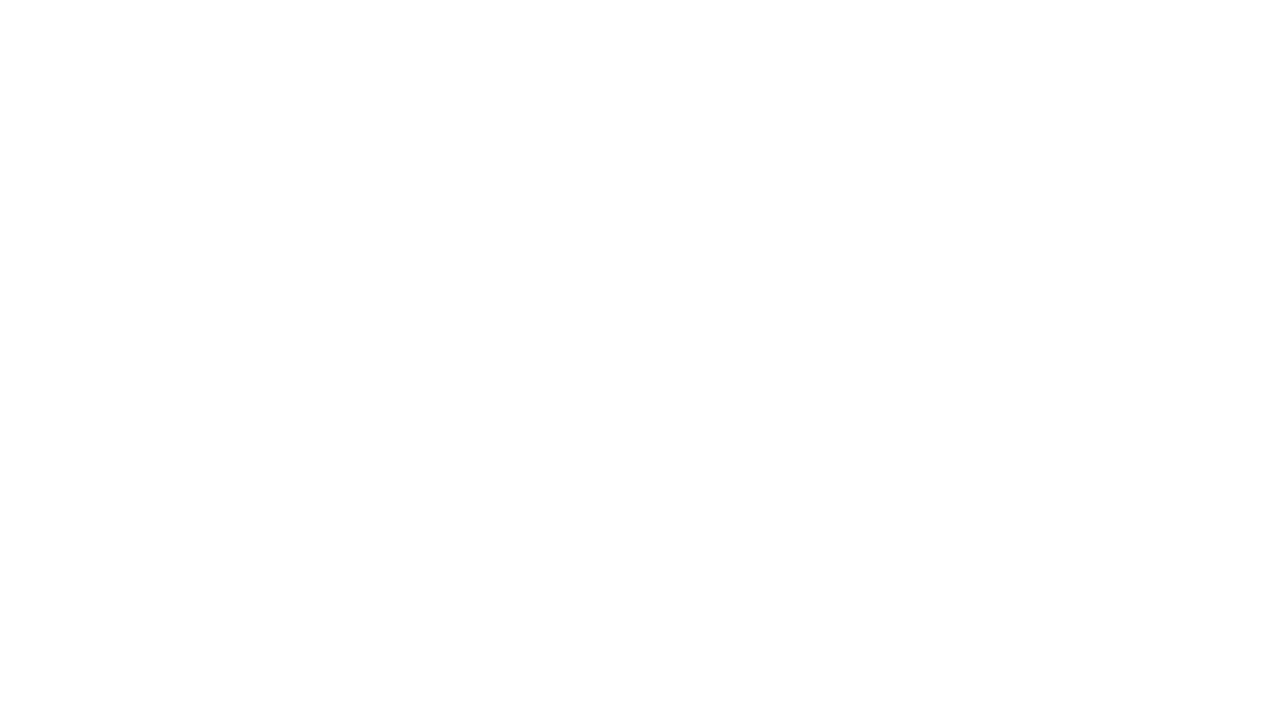

Waited for network to be idle after search submission
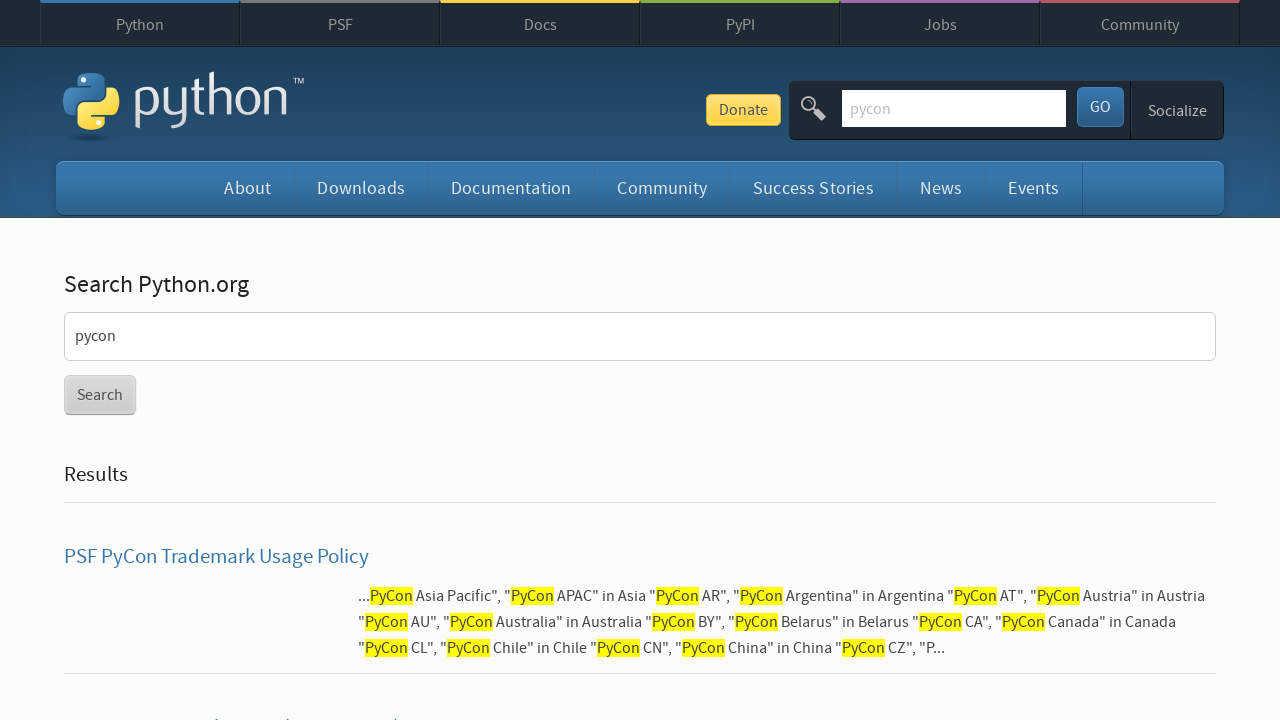

Verified search results were found (no 'No results found' message)
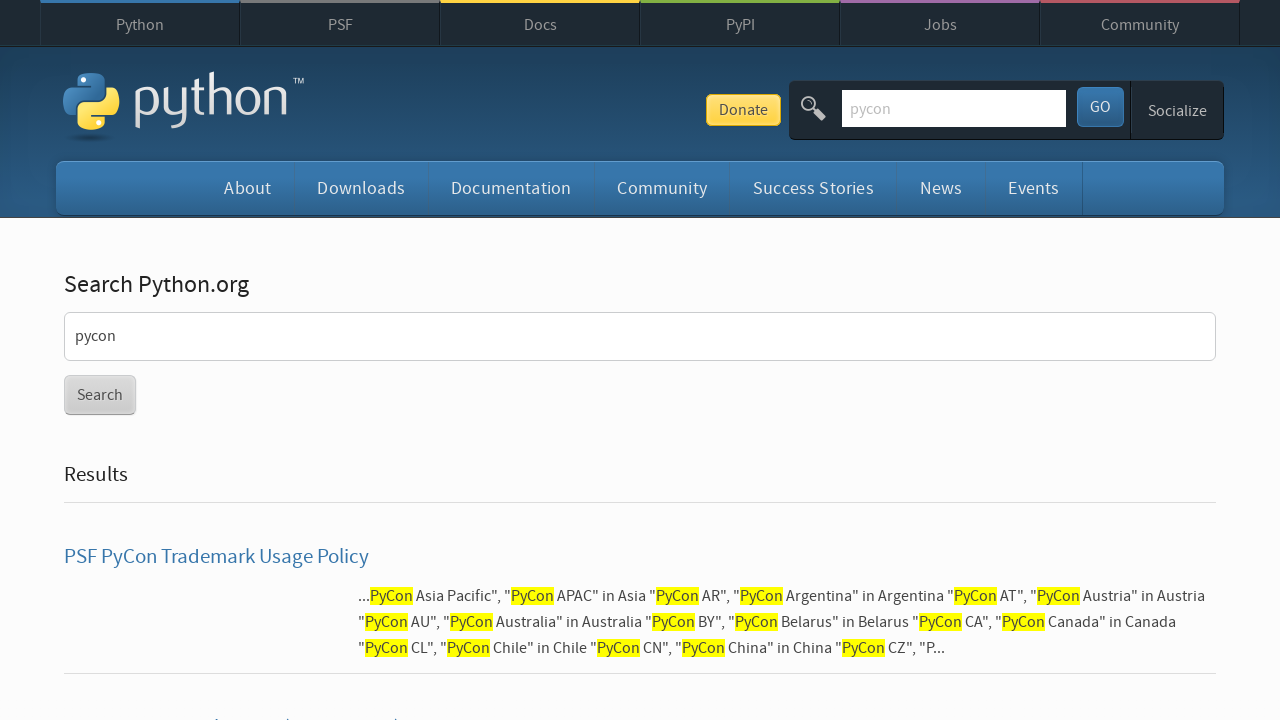

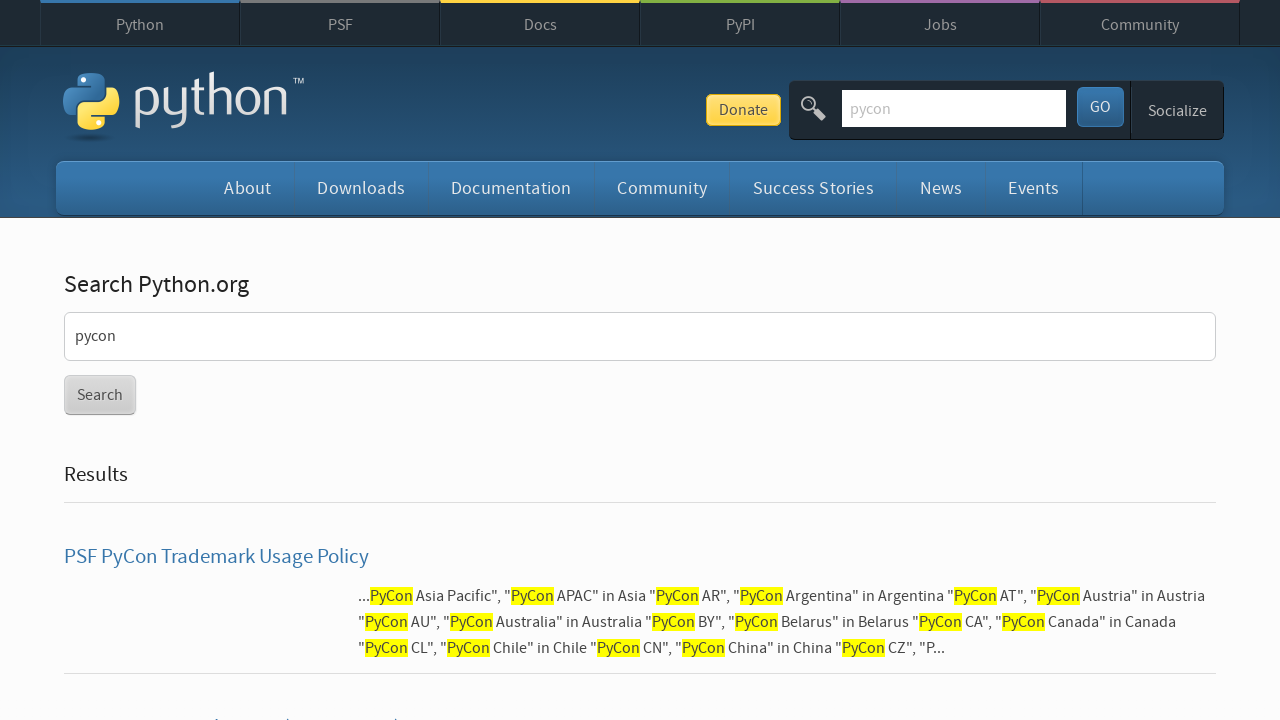